Tests dropdown selection using Playwright's built-in select_option method to choose "Option 1" by text, then verifies the selection

Starting URL: http://the-internet.herokuapp.com/dropdown

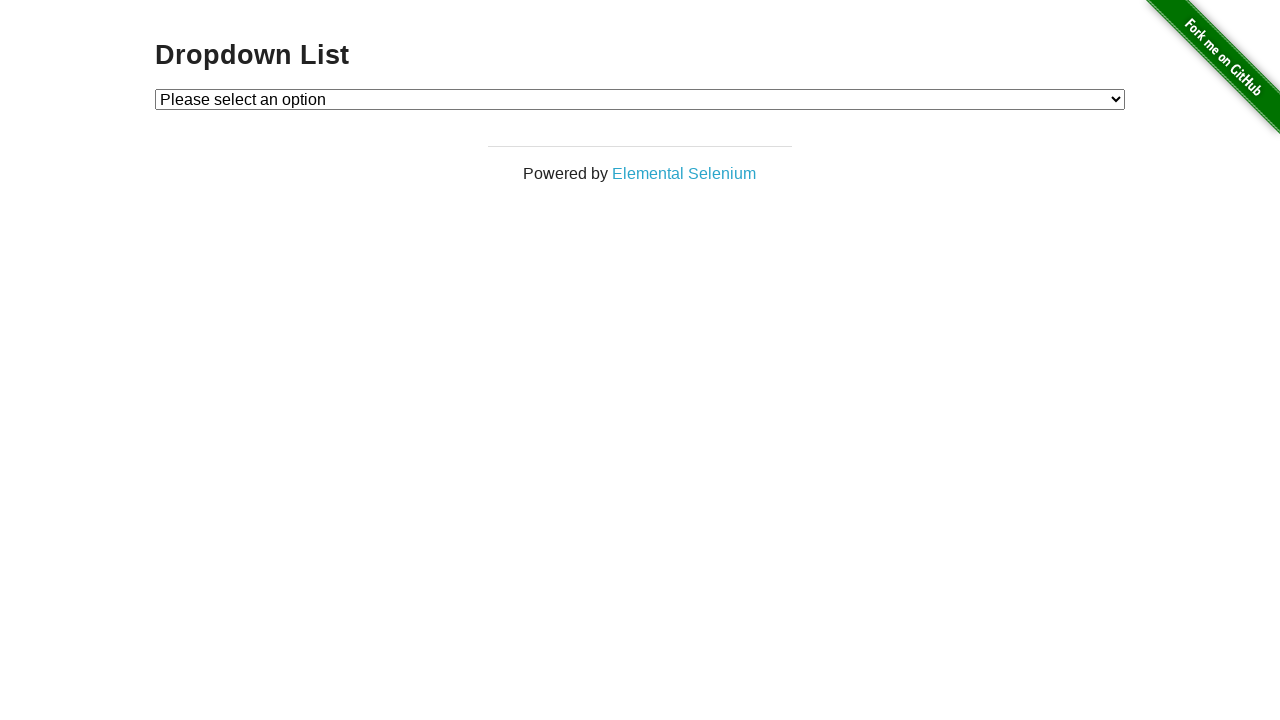

Navigated to dropdown example page
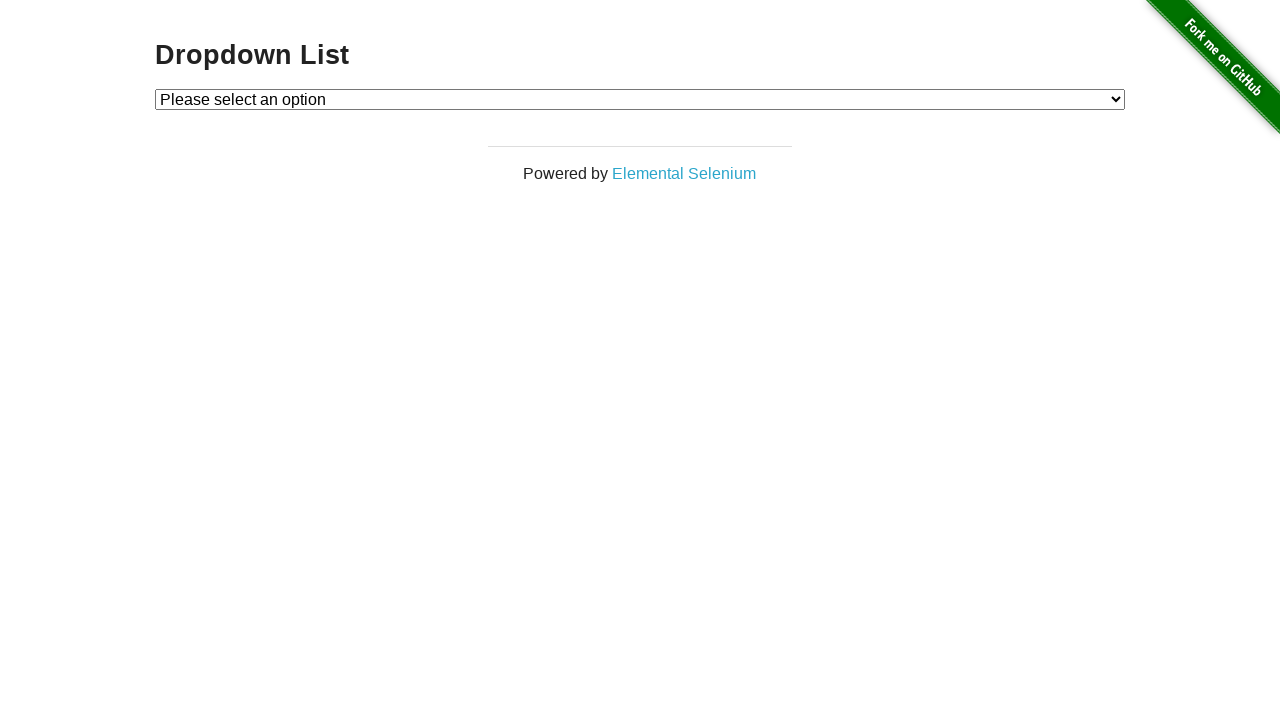

Selected 'Option 1' from dropdown using label on #dropdown
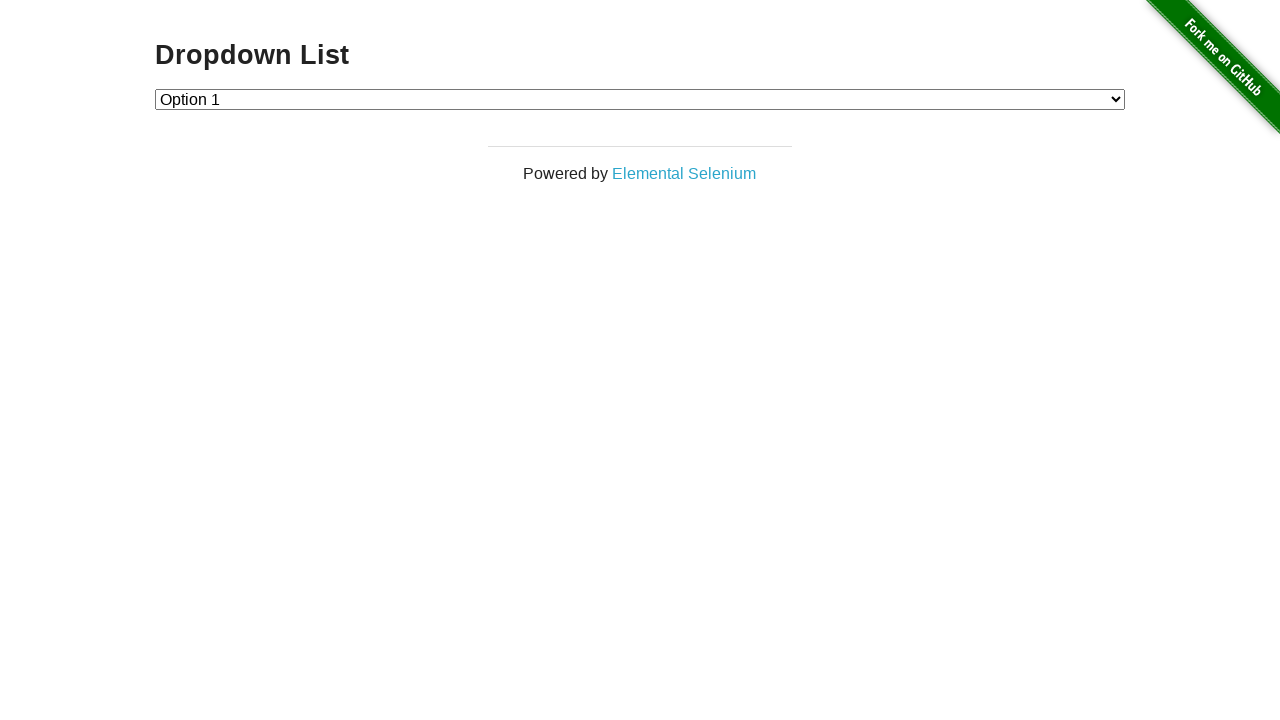

Retrieved text content of selected dropdown option
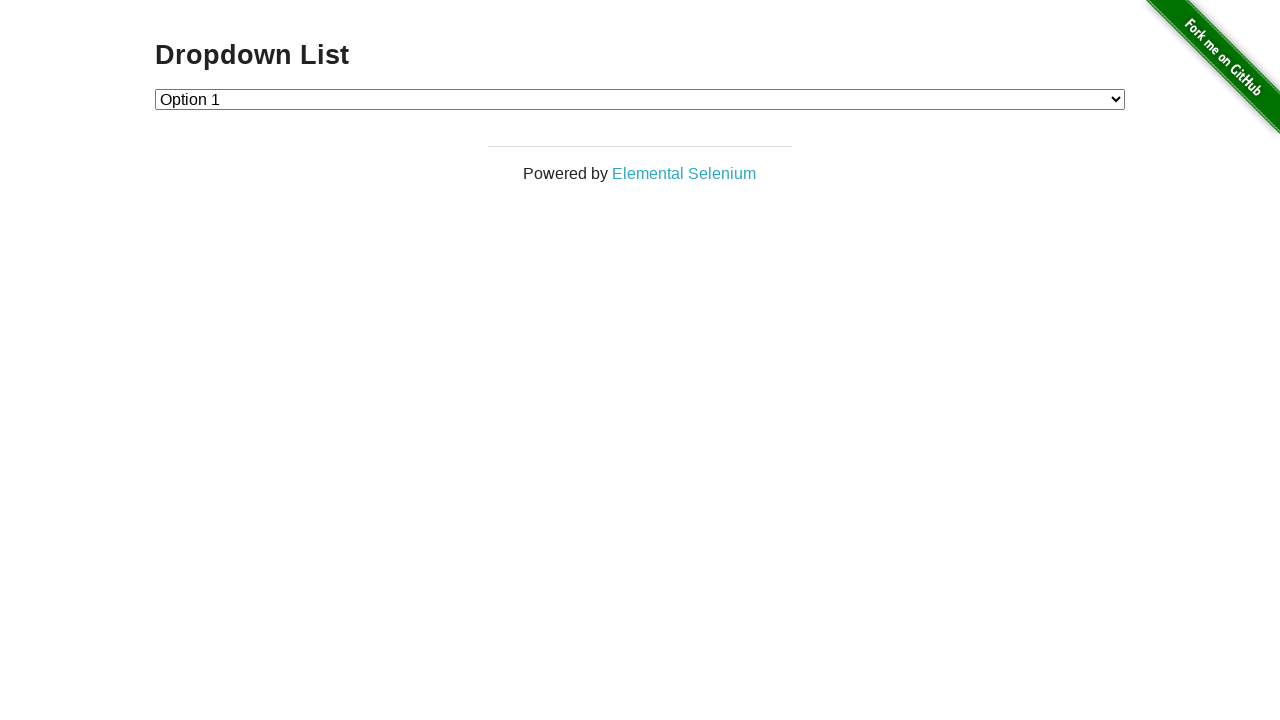

Verified that 'Option 1' is correctly selected in dropdown
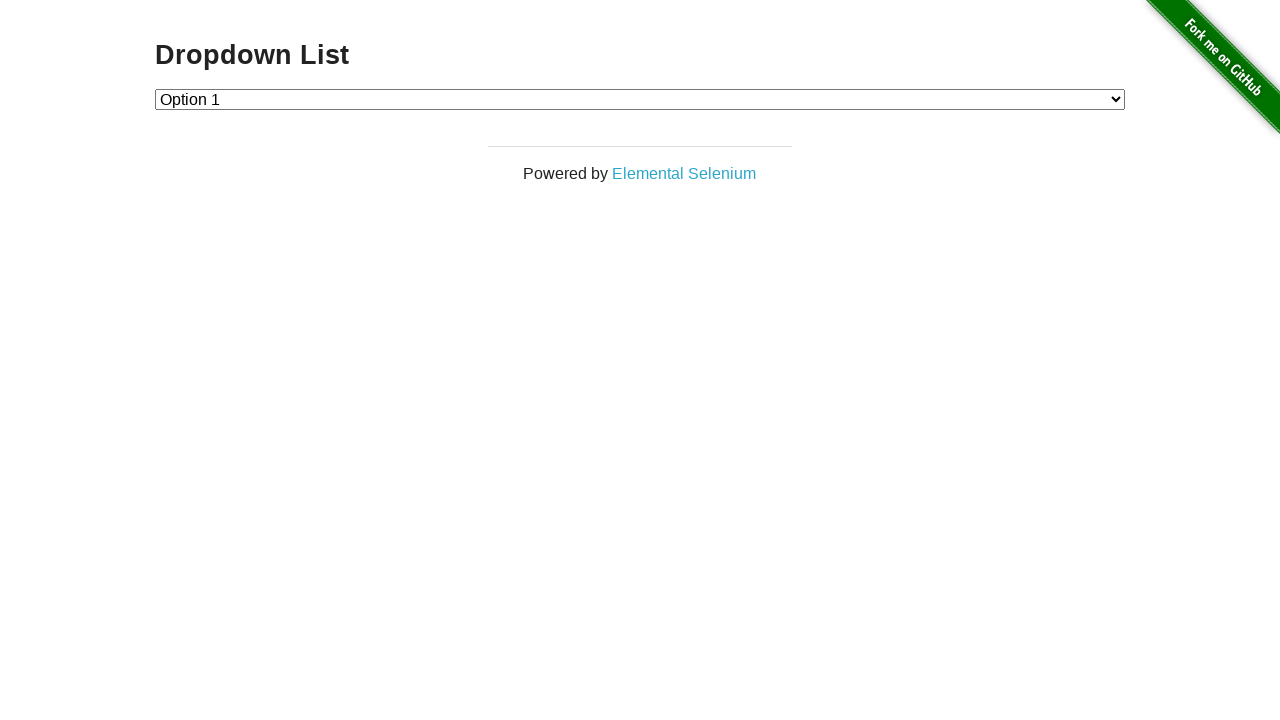

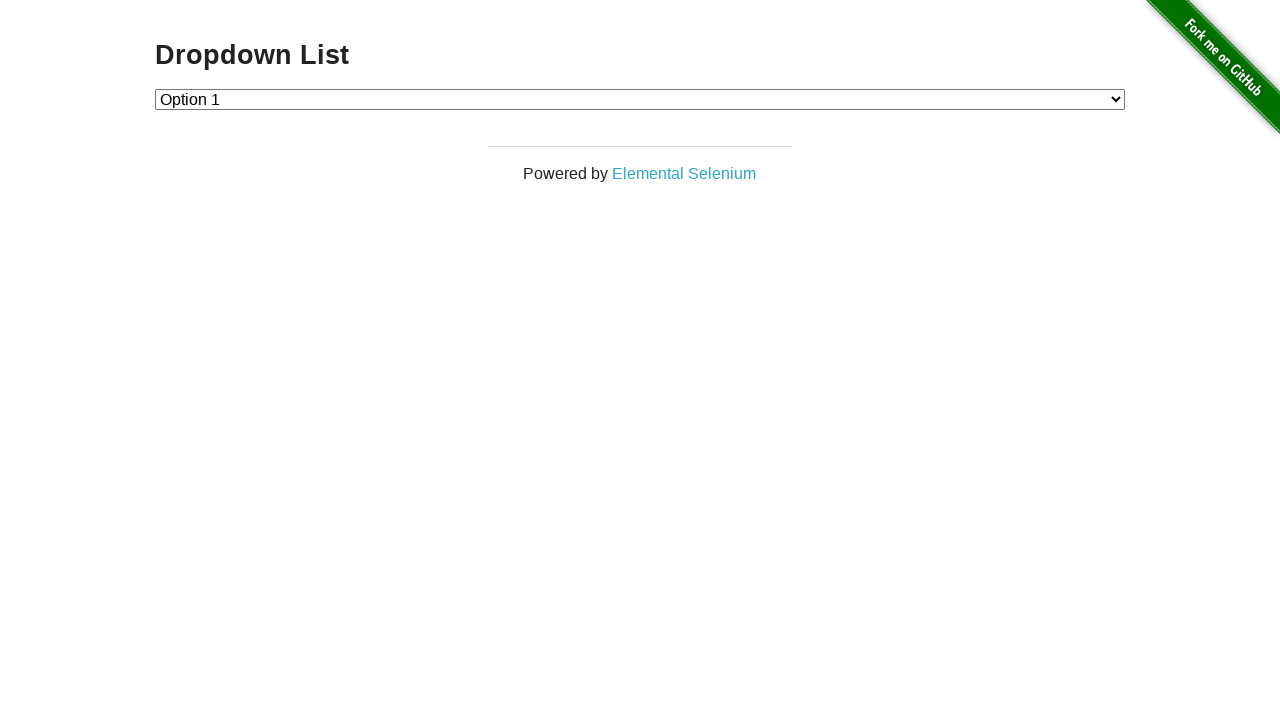